Tests the contact form functionality by clicking on the Contact link, filling in email, name, and message fields, then closing the popup

Starting URL: https://www.demoblaze.com/index.html

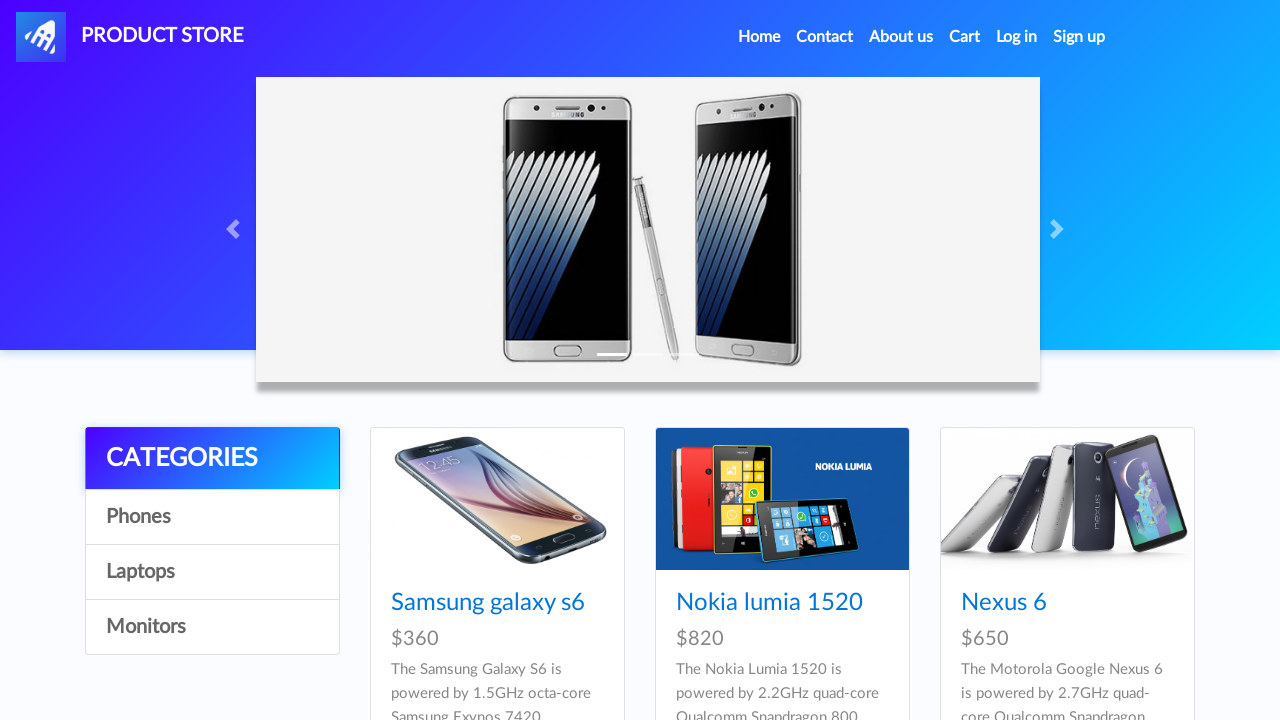

Clicked on the Contact link at (825, 37) on xpath=//a[text()='Contact']
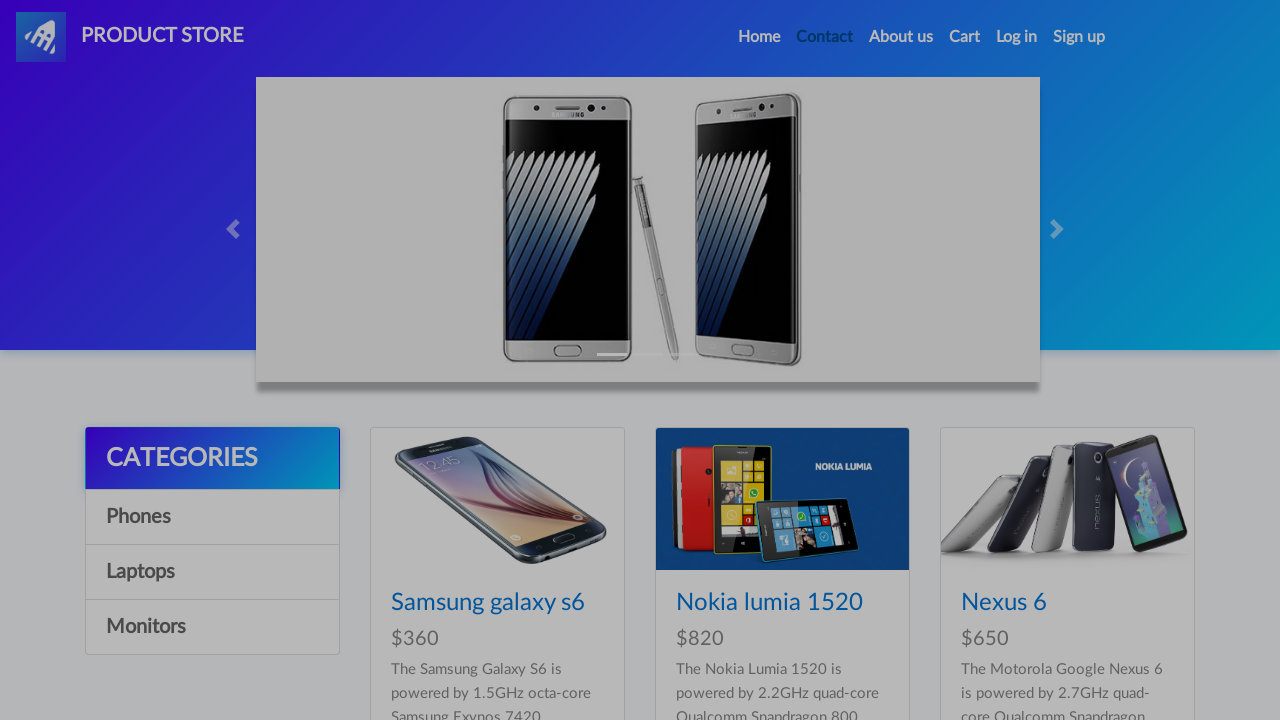

Contact form modal appeared with email field visible
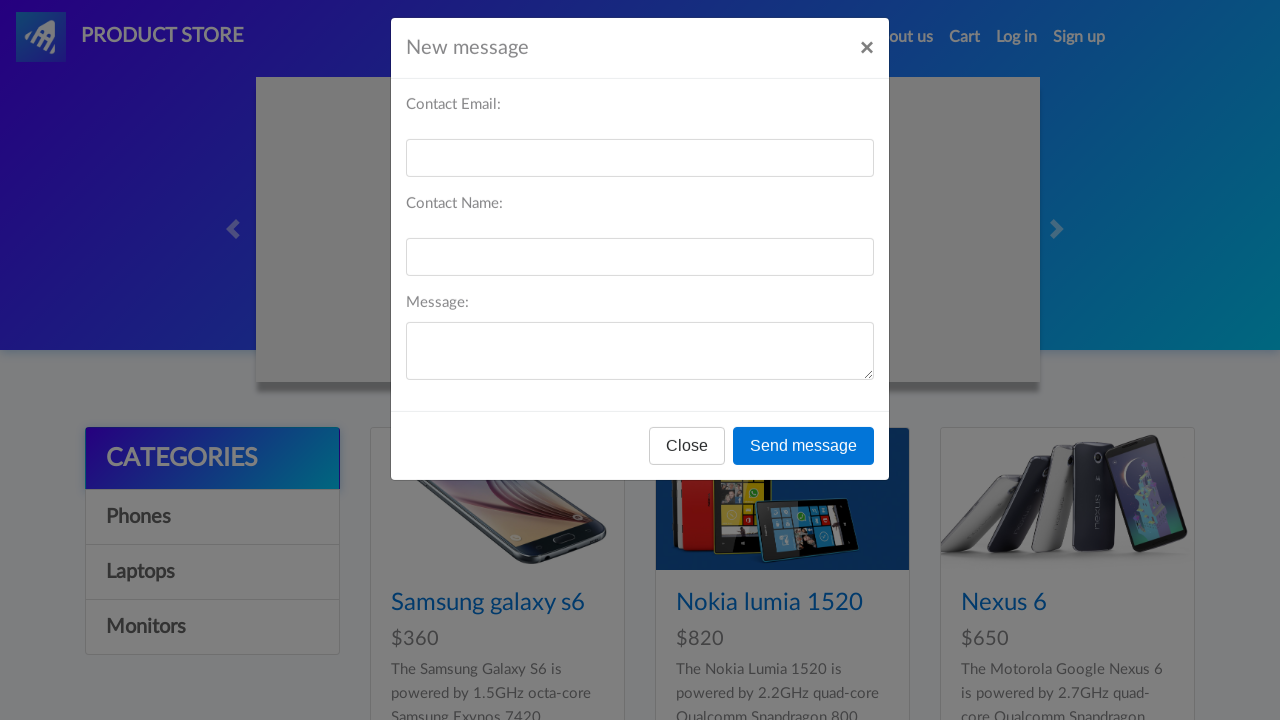

Filled email field with 'testuser47@gmail.com' on #recipient-email
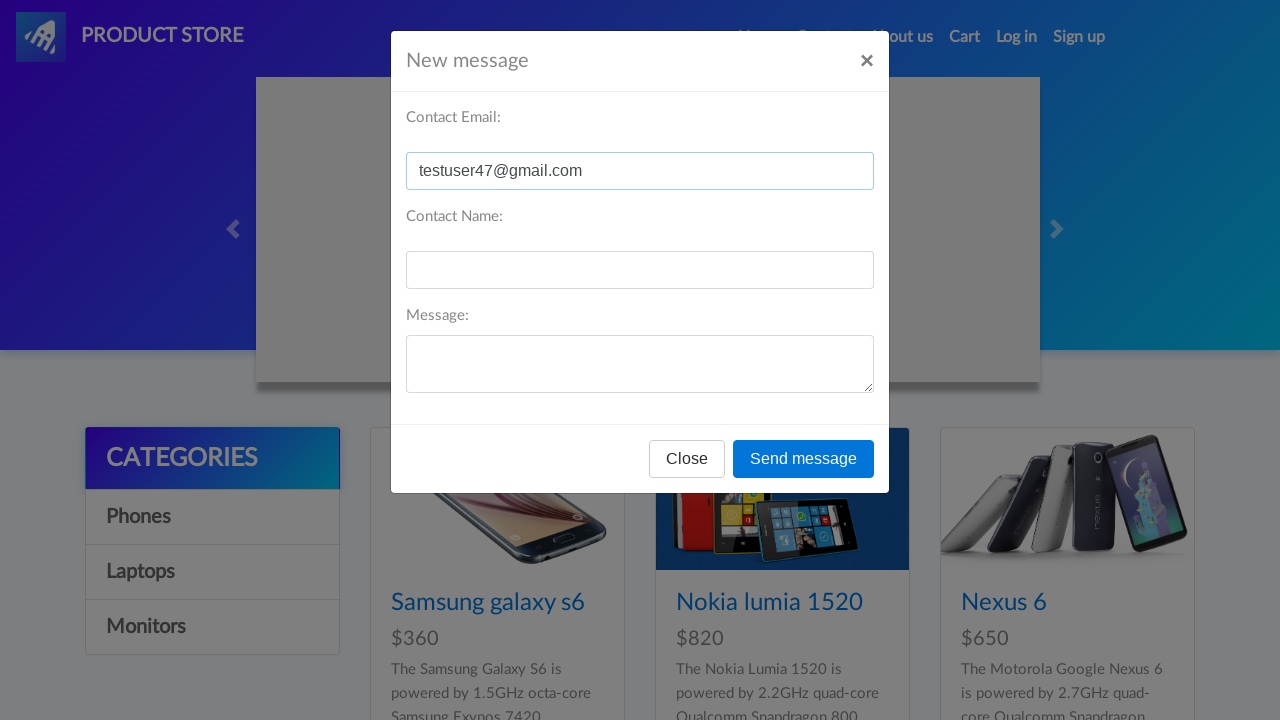

Filled name field with '9876543210' on #recipient-name
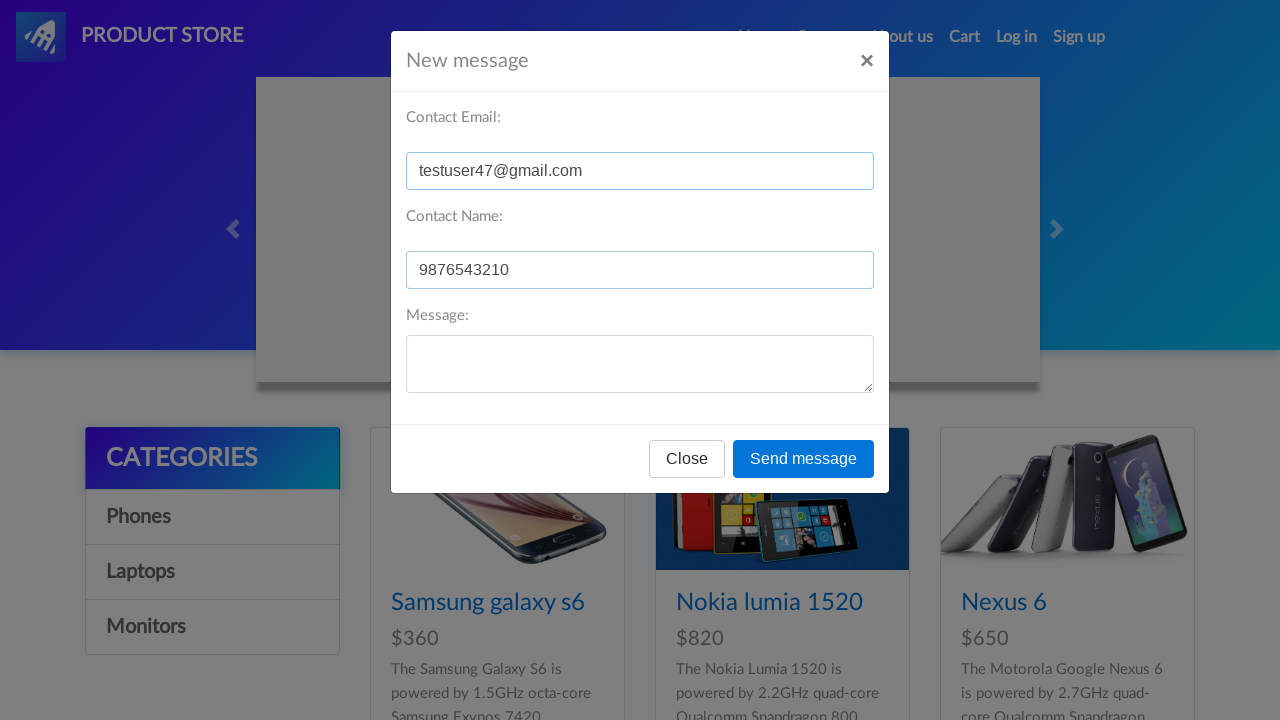

Filled message field with 'Hello, this is a test message' on #message-text
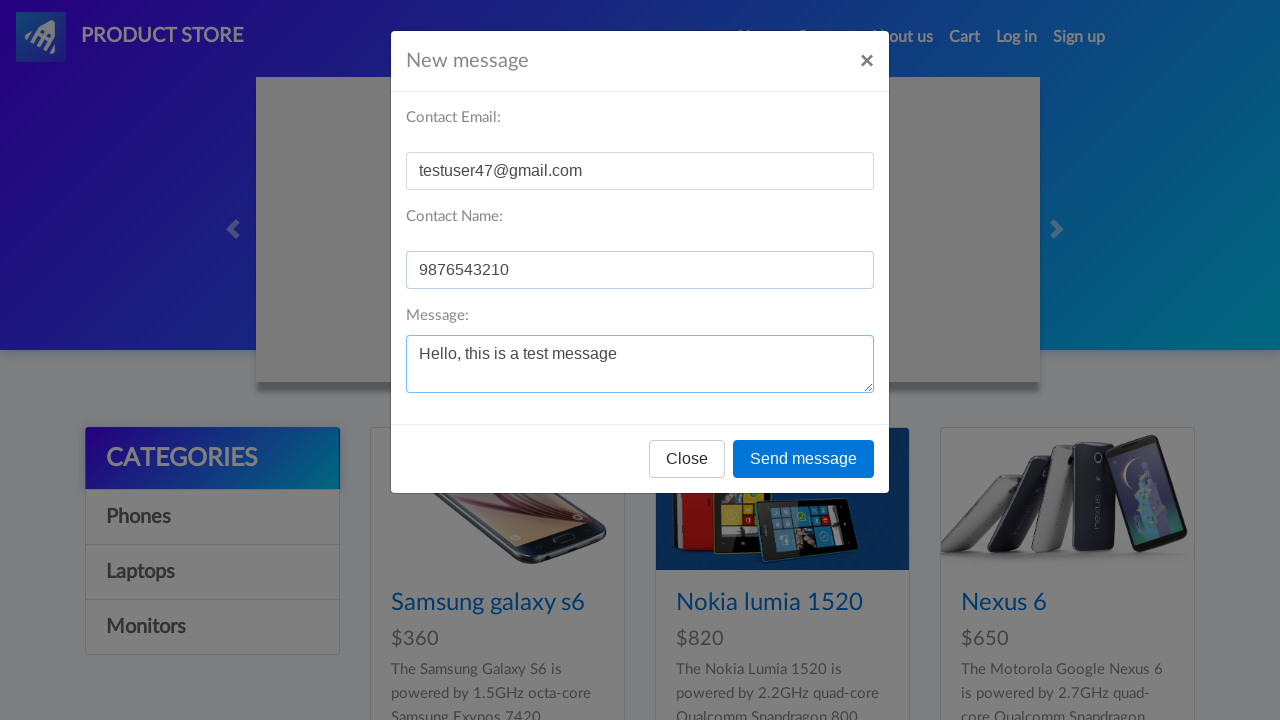

Clicked the close button to close the contact form popup at (687, 459) on xpath=//button[text() = 'Send message']/preceding-sibling::button
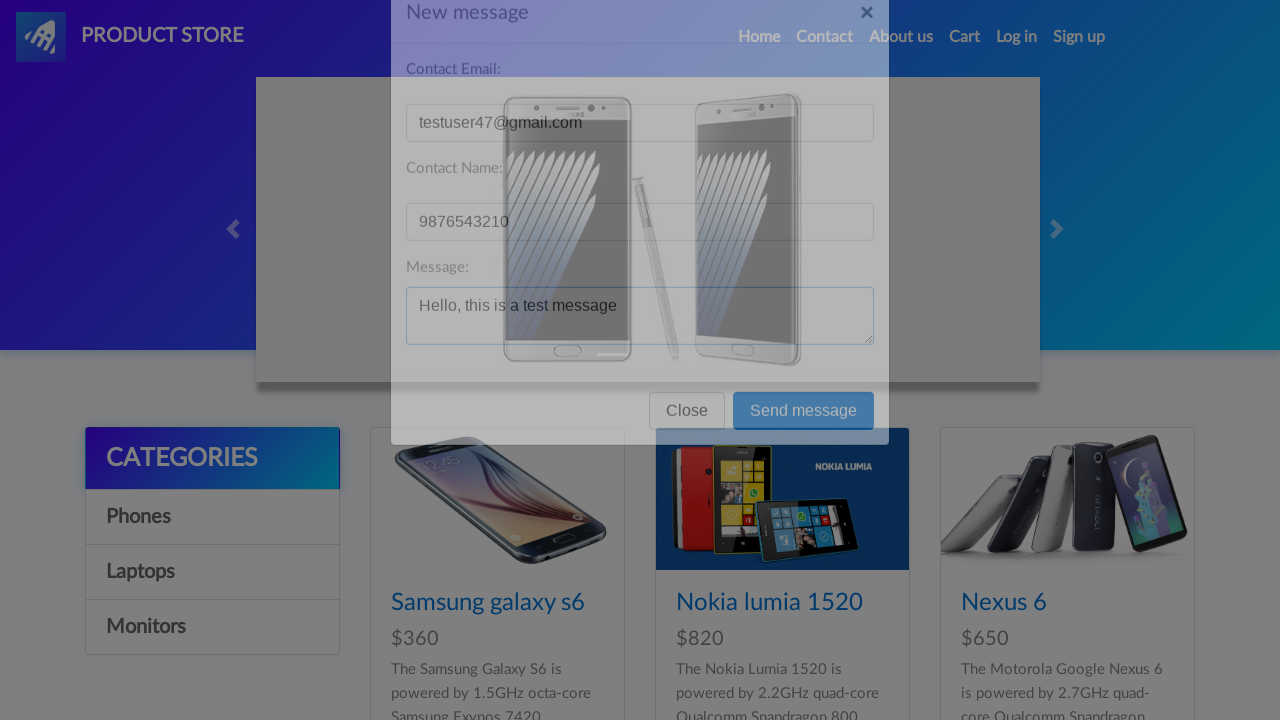

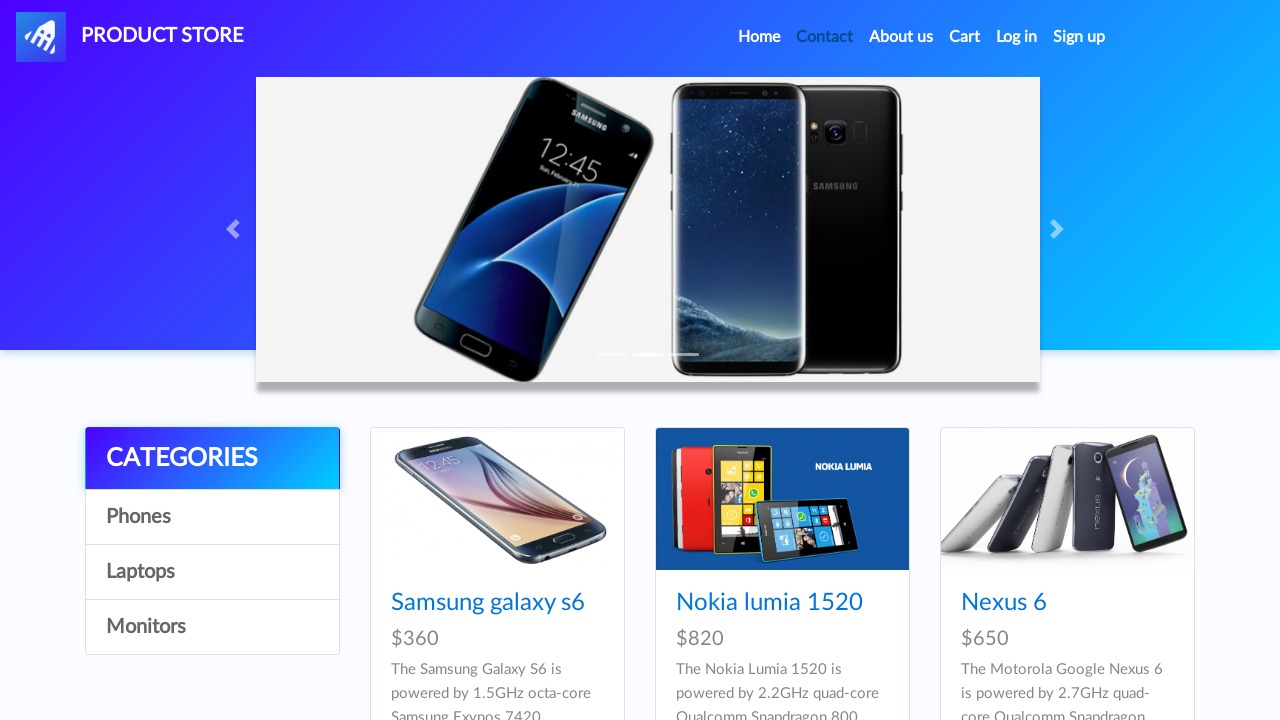